Tests selecting a value from an old-style dropdown menu by selecting "Blue" option

Starting URL: https://demoqa.com/select-menu

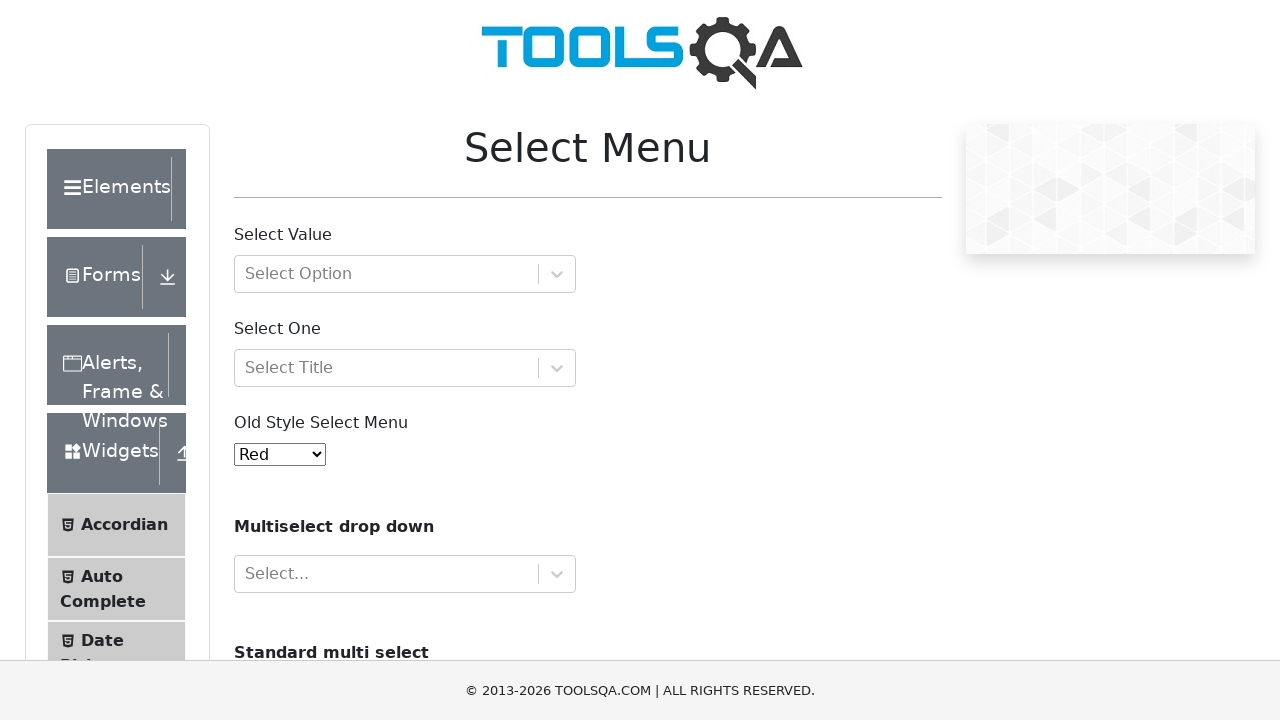

Navigated to select menu demo page
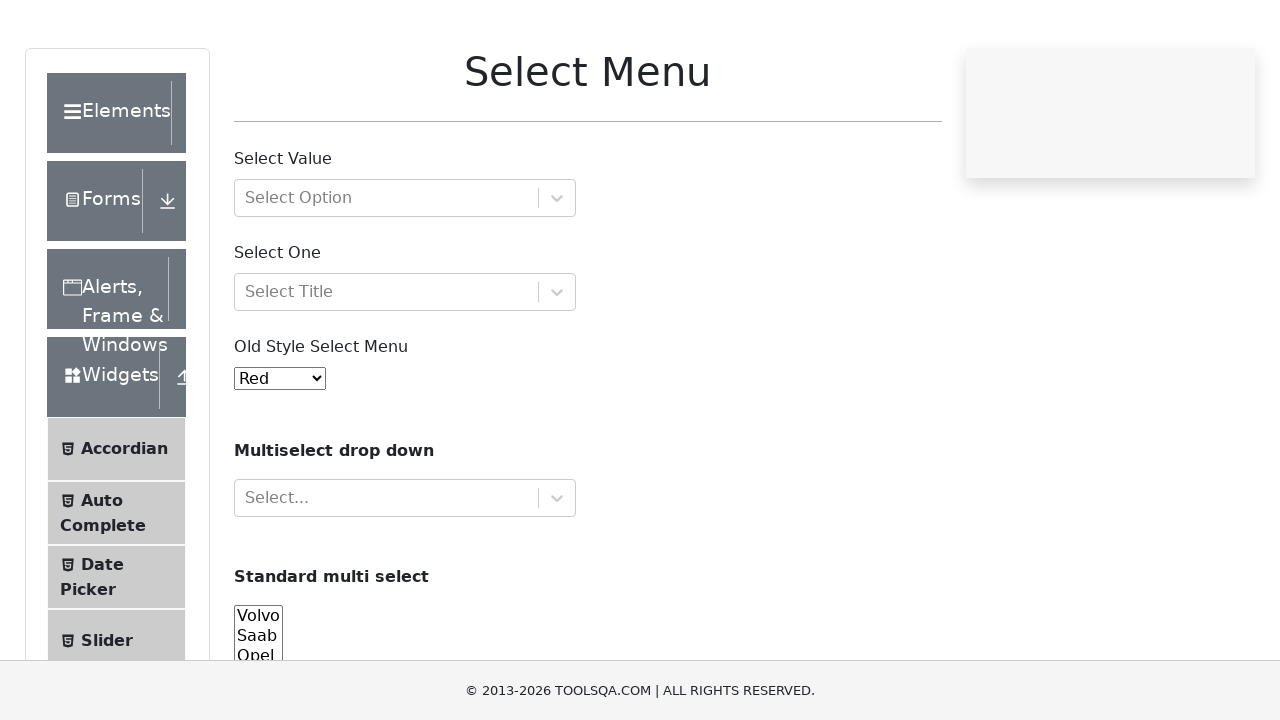

Selected 'Blue' option from old-style dropdown menu on #oldSelectMenu
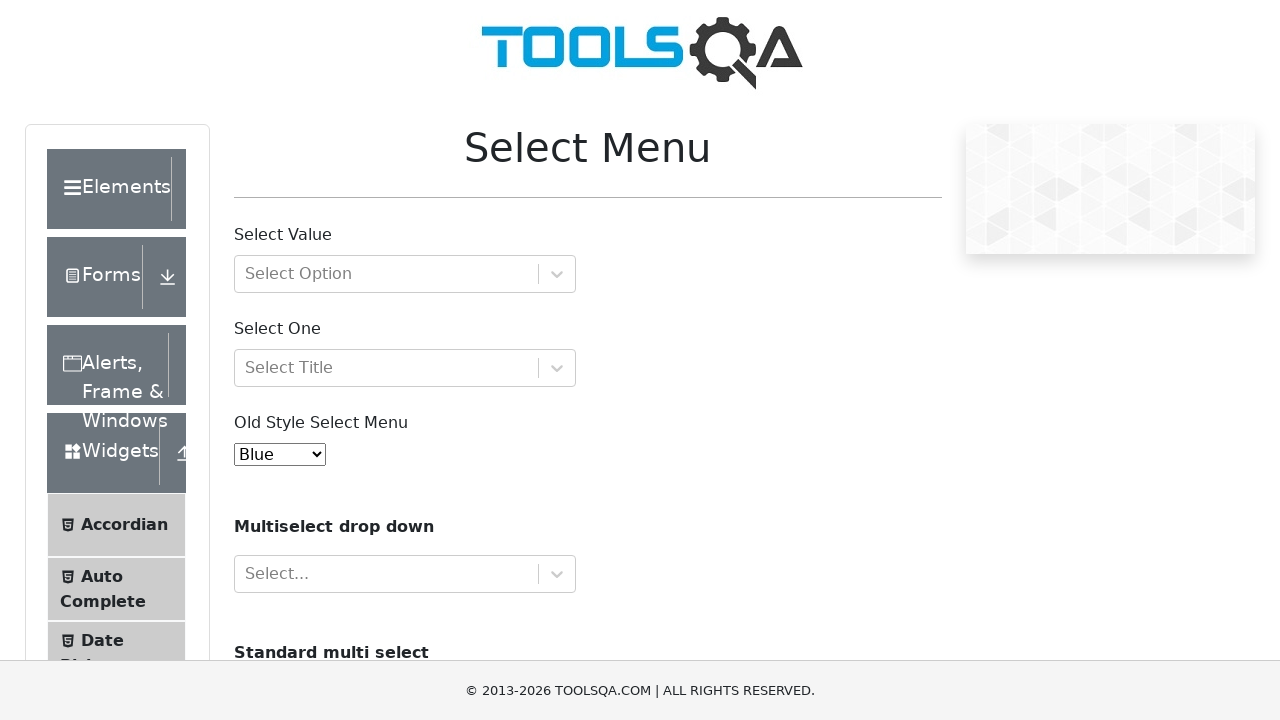

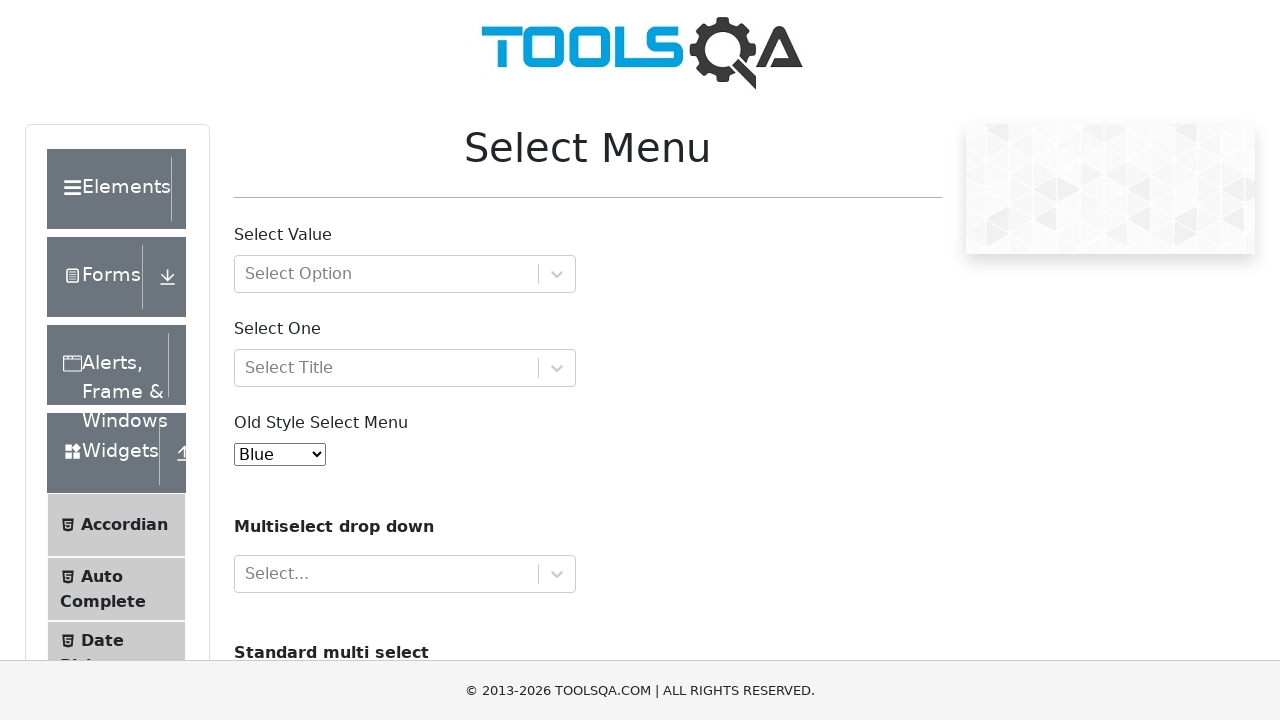